Tests search functionality by entering a station name (いわき駅) and clicking the search button, then verifying the results page loads

Starting URL: http://oasis.mogya.com/iphone/

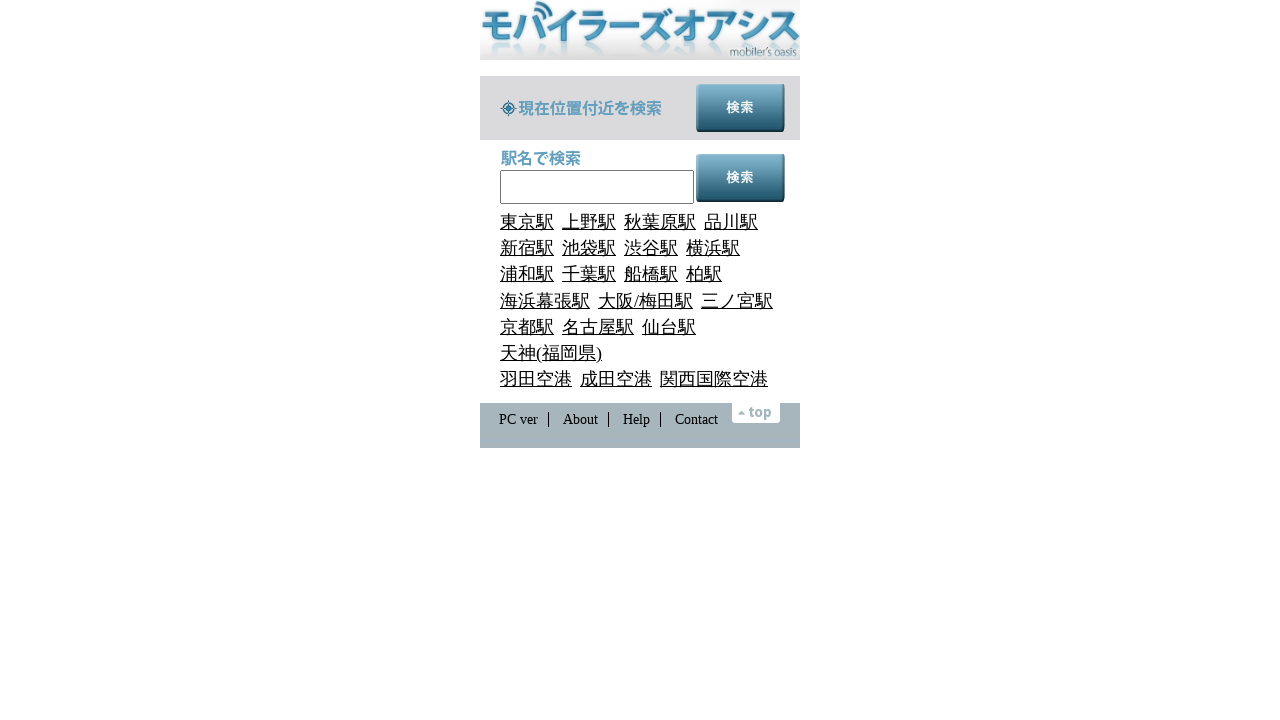

Filled search field with station name 'いわき駅' on #input_keyword
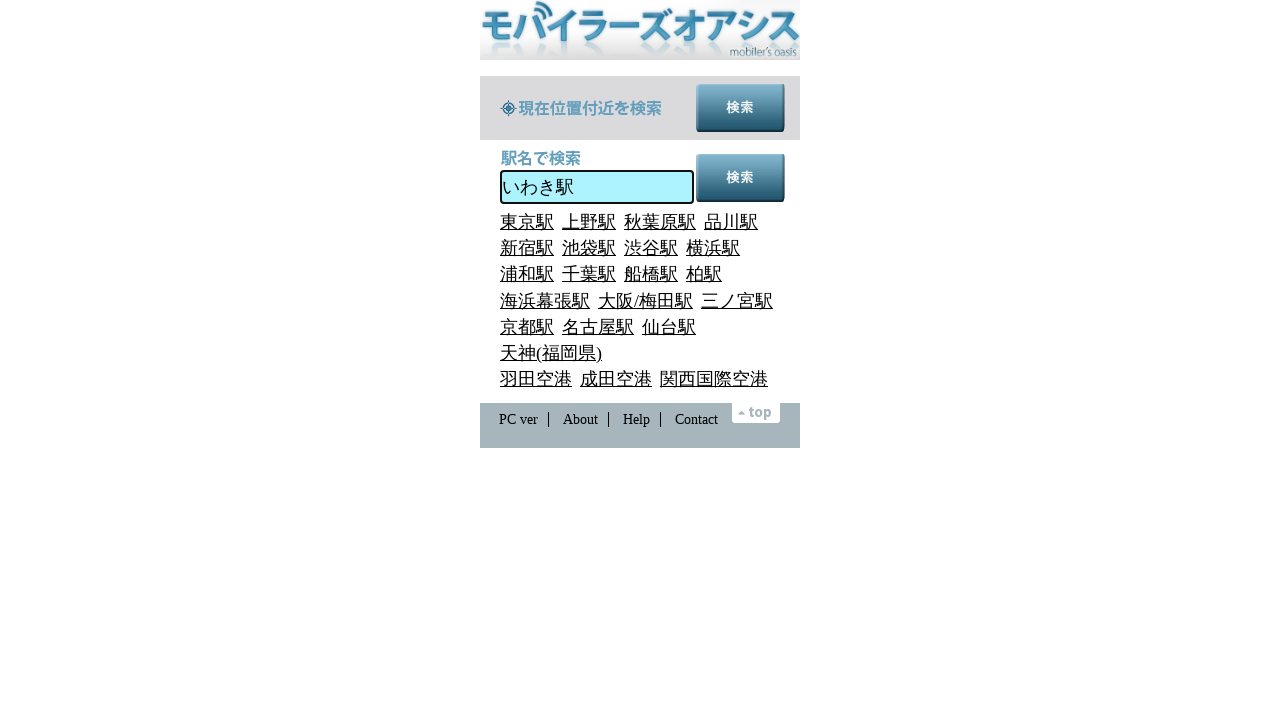

Clicked search by station button at (740, 178) on #button_search_bystation
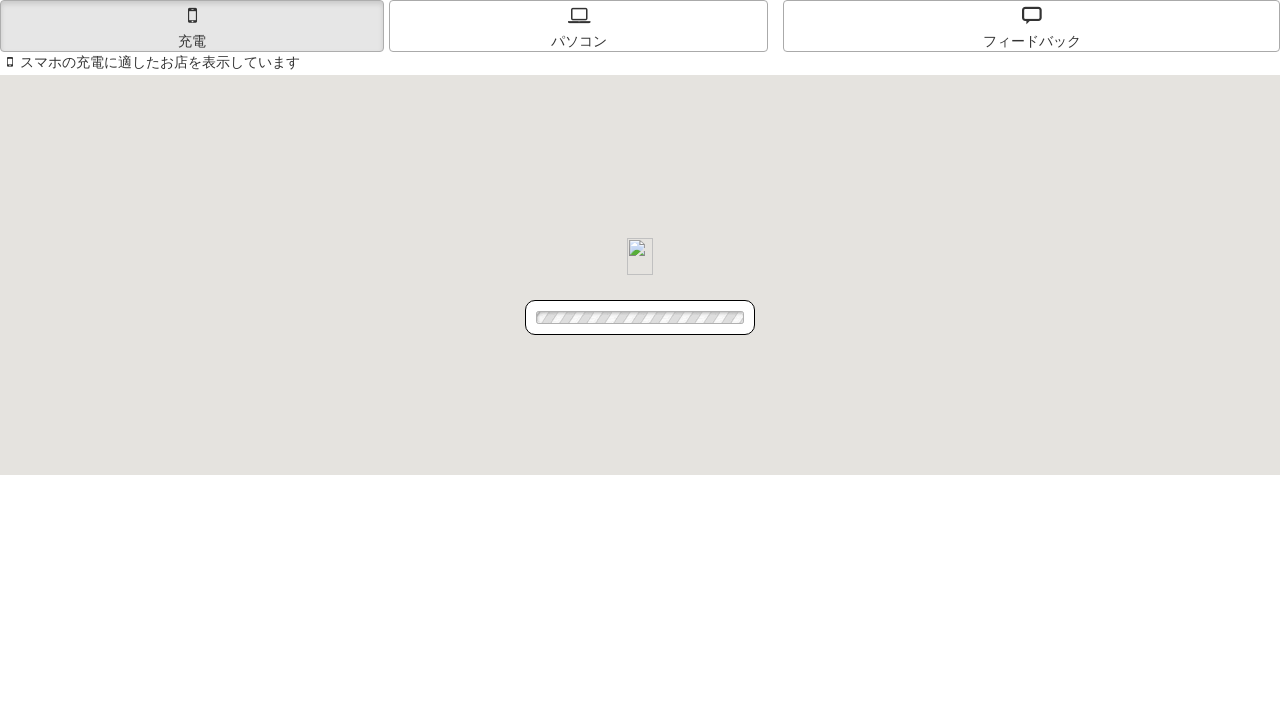

Results page loaded successfully
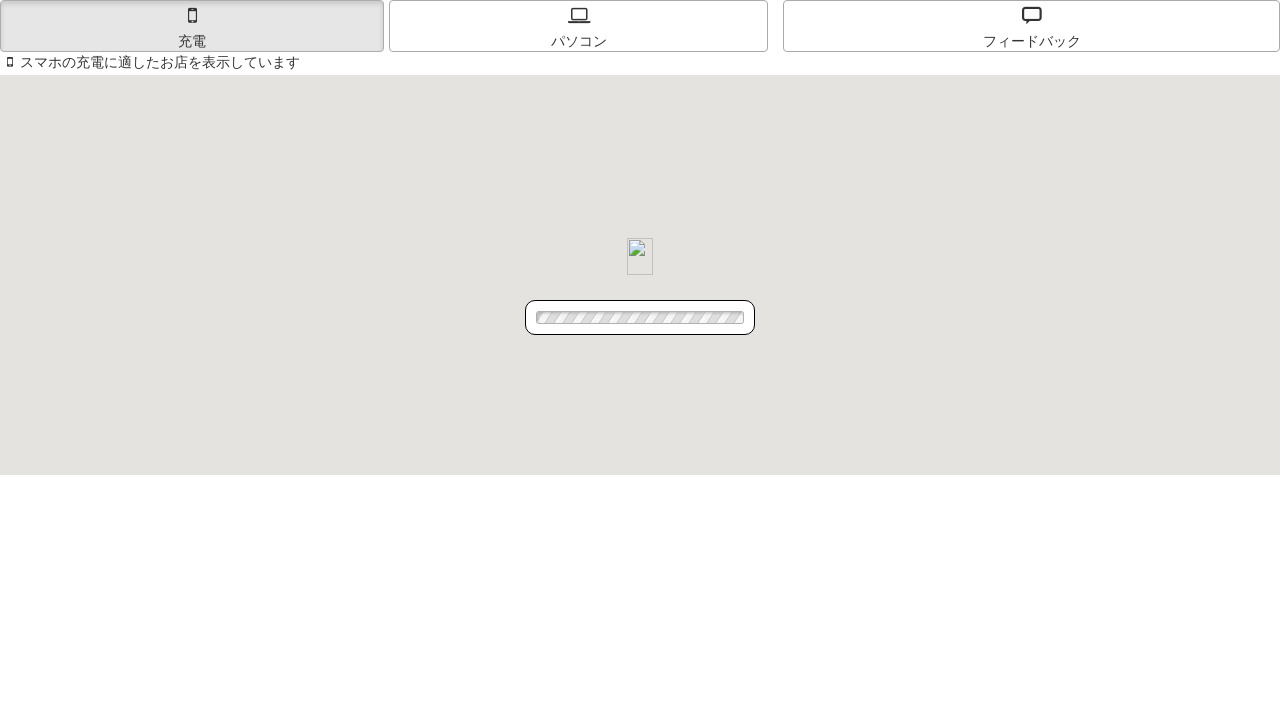

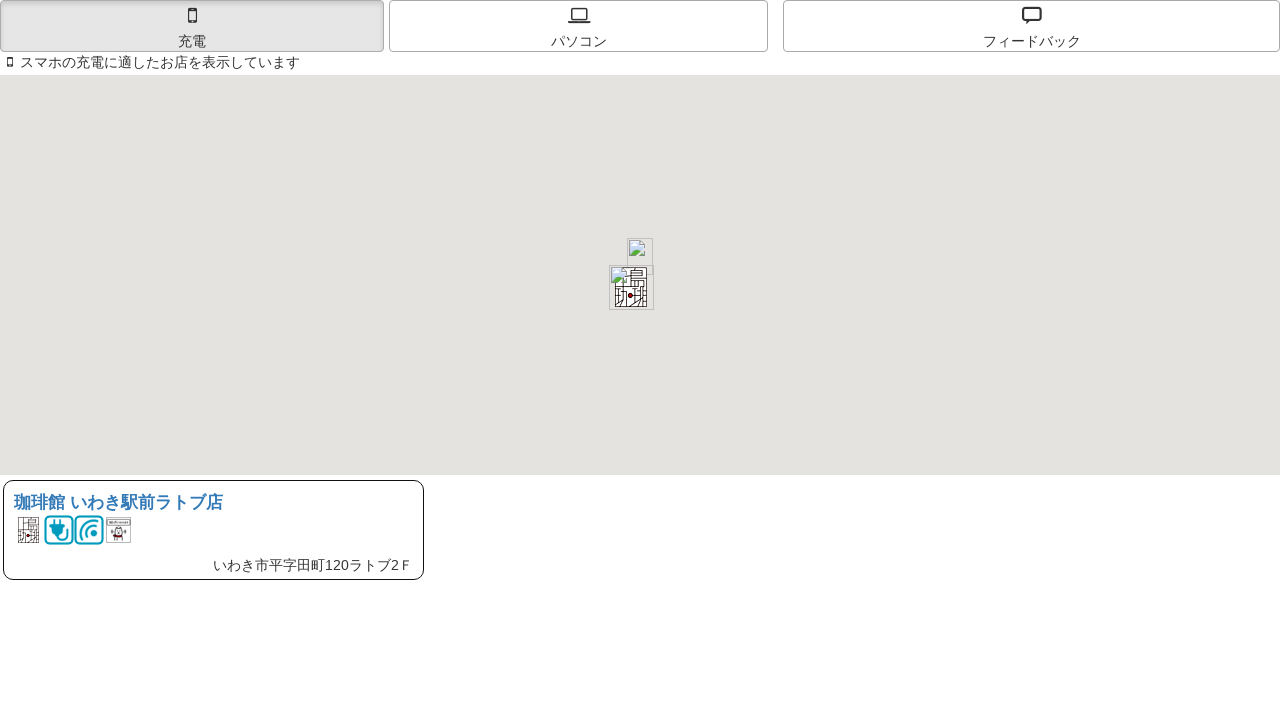